Tests dropdown selection functionality by selecting options using different methods: visible text, index, and value

Starting URL: https://training-support.net/webelements/selects

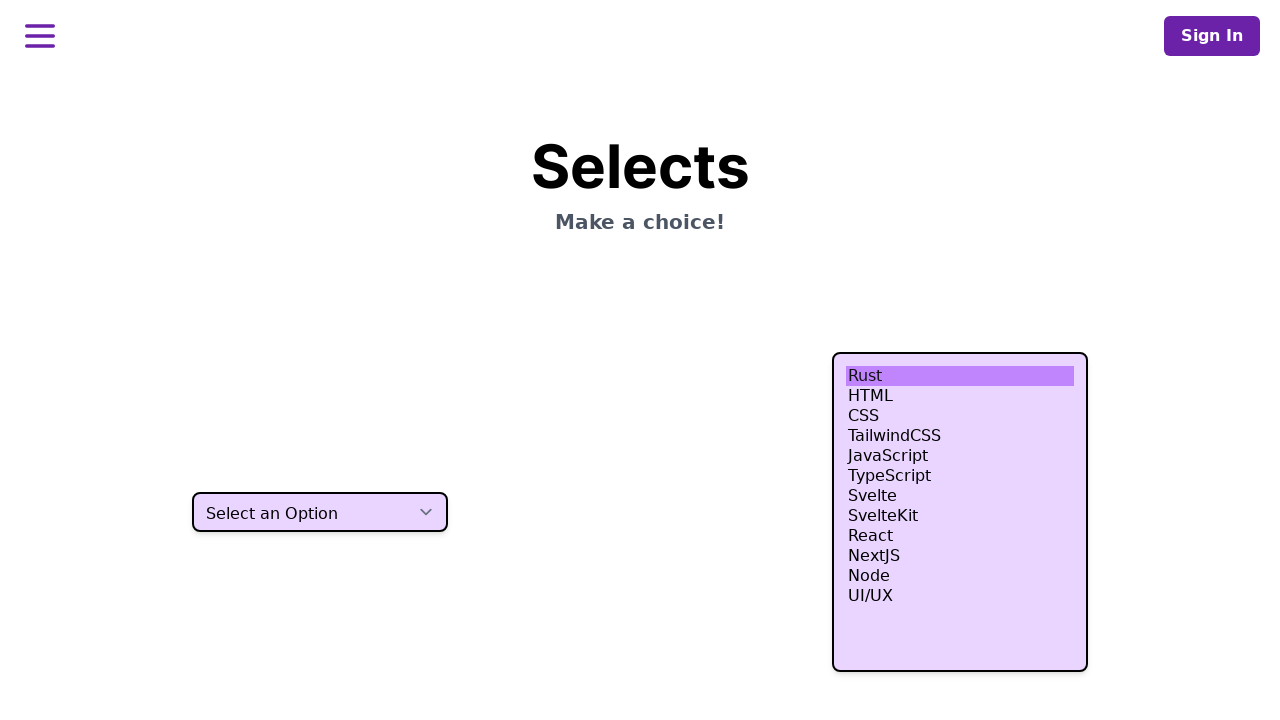

Located dropdown element with class h-10
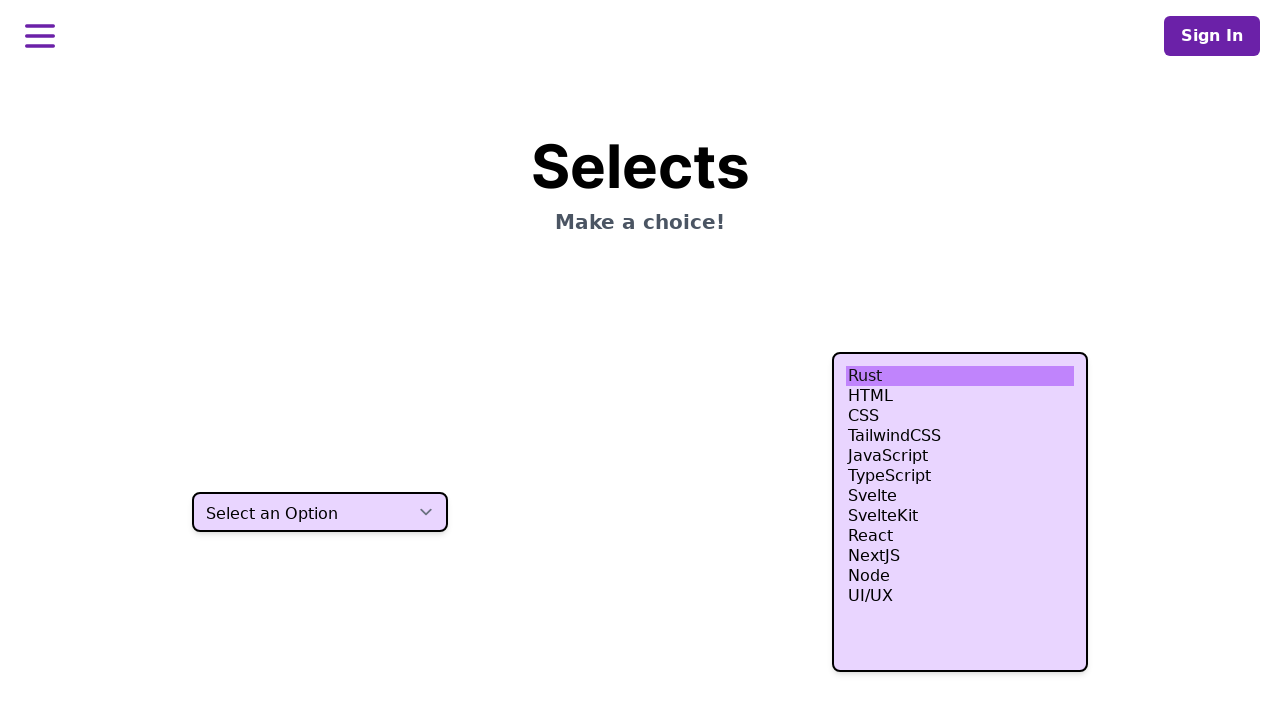

Selected dropdown option 'Two' by visible text on select.h-10
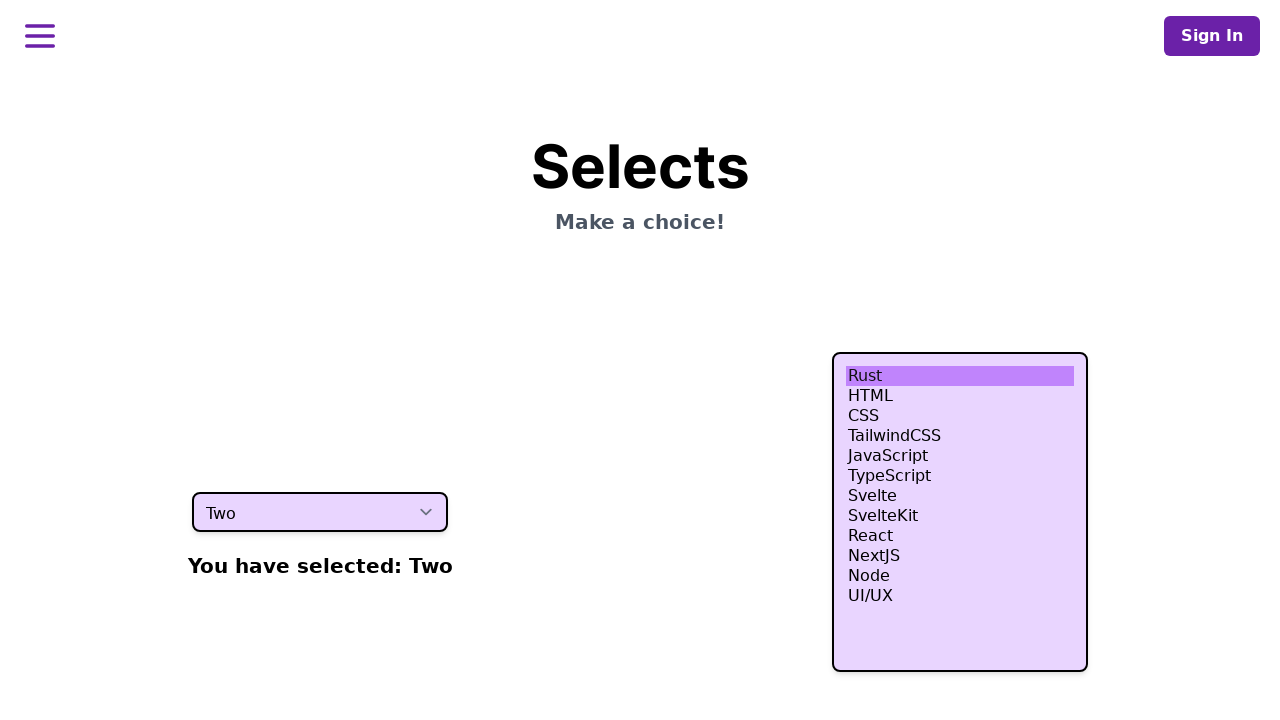

Selected dropdown option at index 3 (4th option) on select.h-10
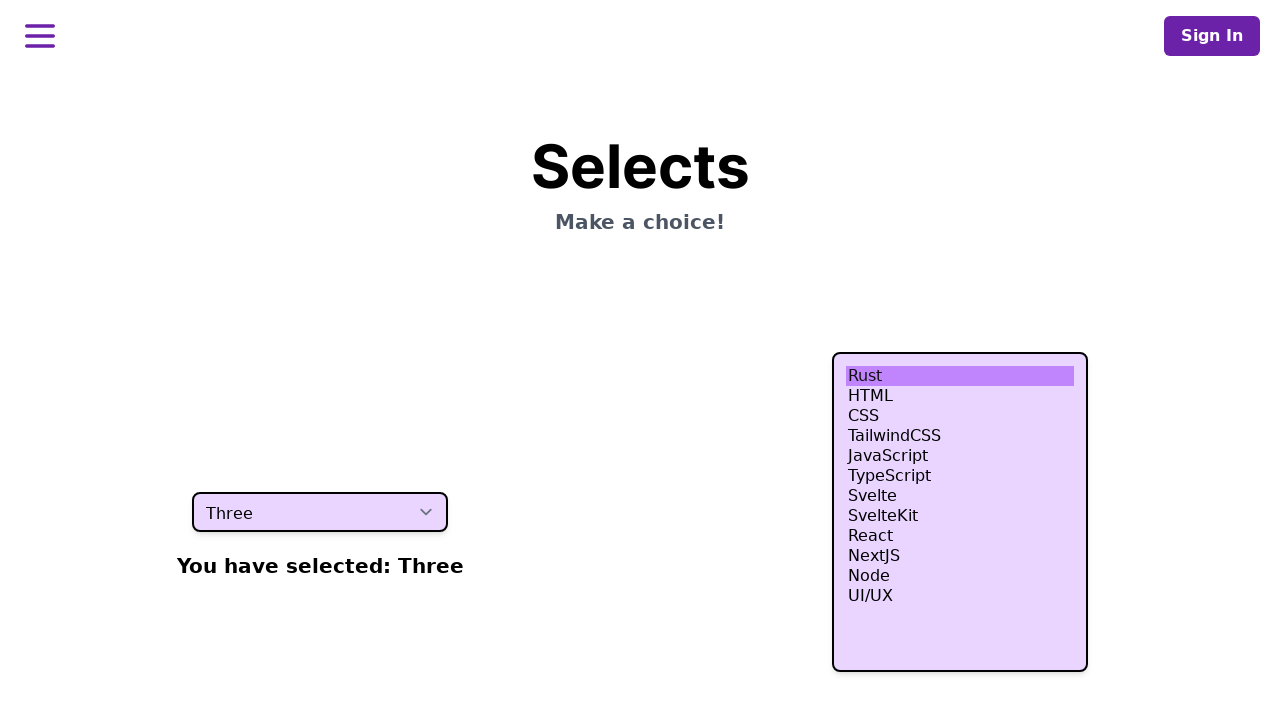

Selected dropdown option with value 'four' on select.h-10
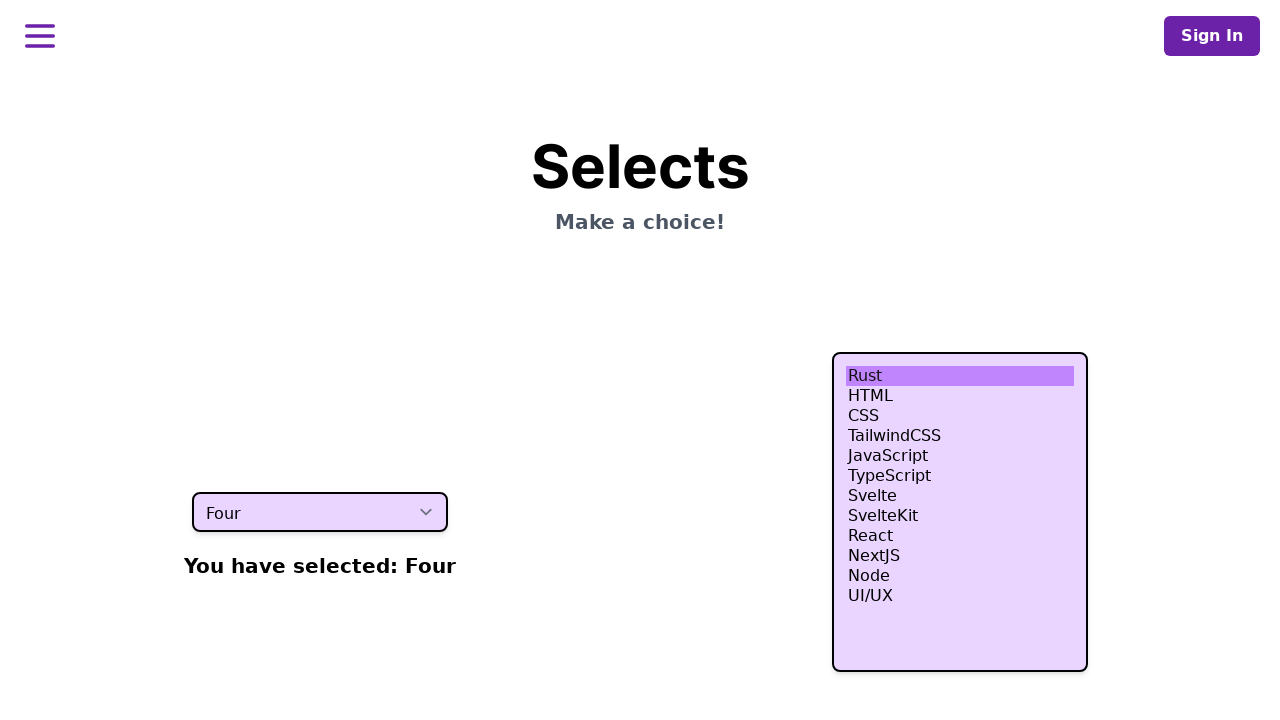

Retrieved all dropdown option text contents
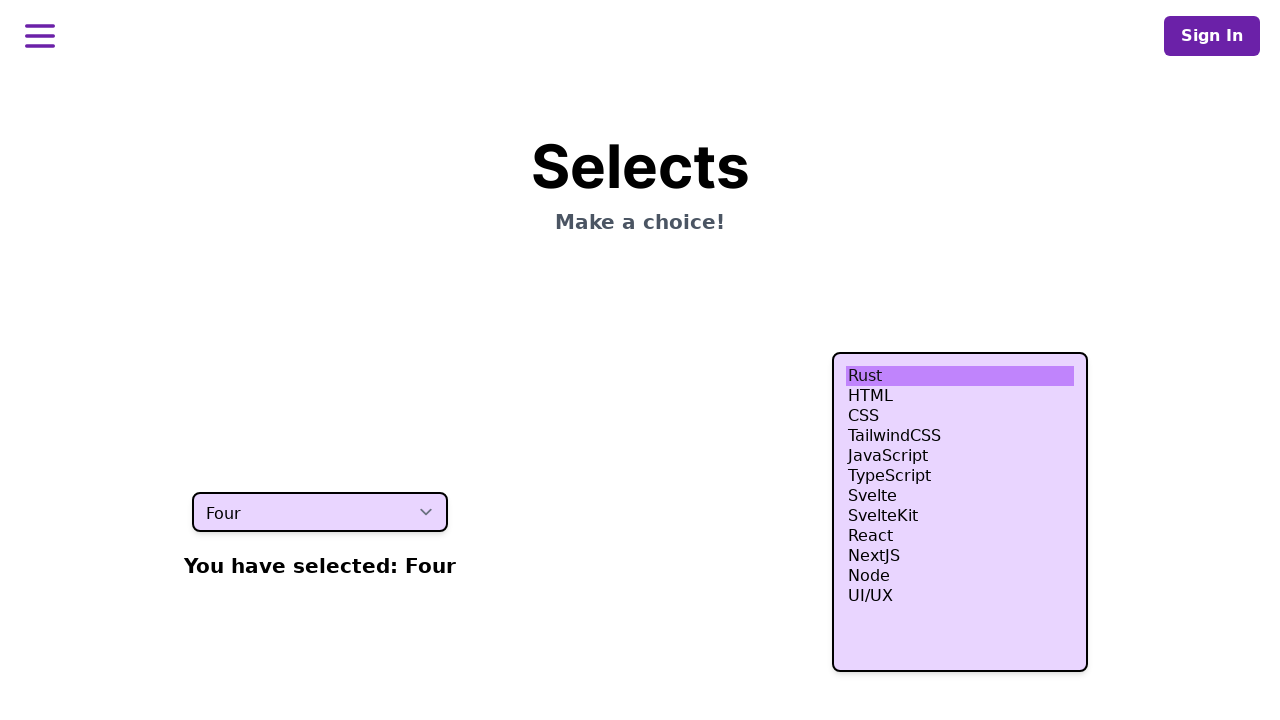

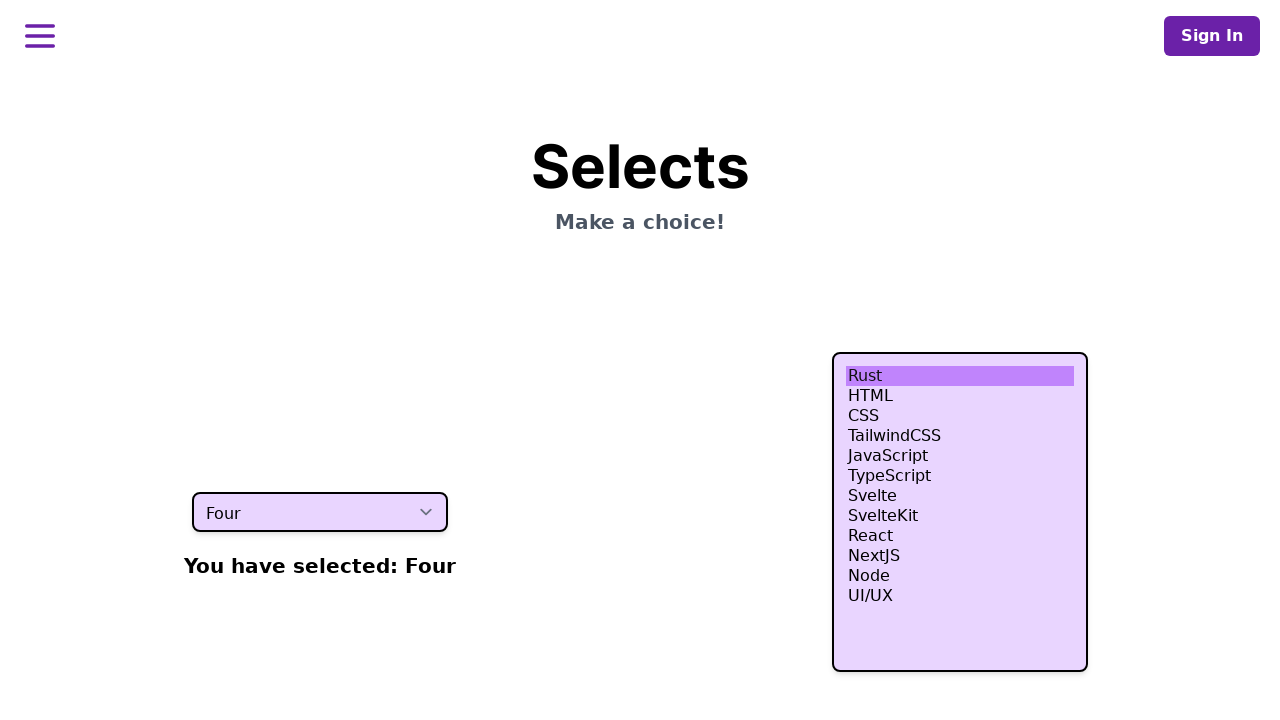